Tests a registration form by filling in the first name and last name fields on a demo automation testing site

Starting URL: http://demo.automationtesting.in/Register.html

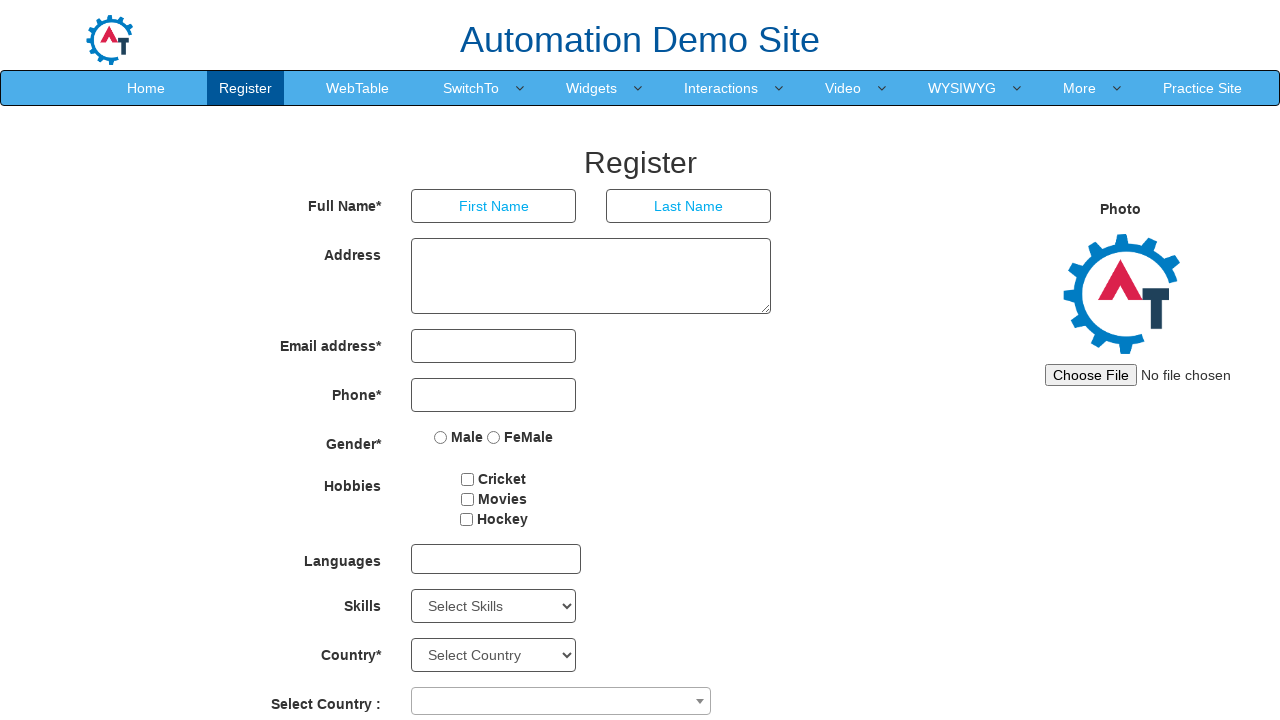

Filled first name field with 'vishnu' on input[type='text']:first-of-type
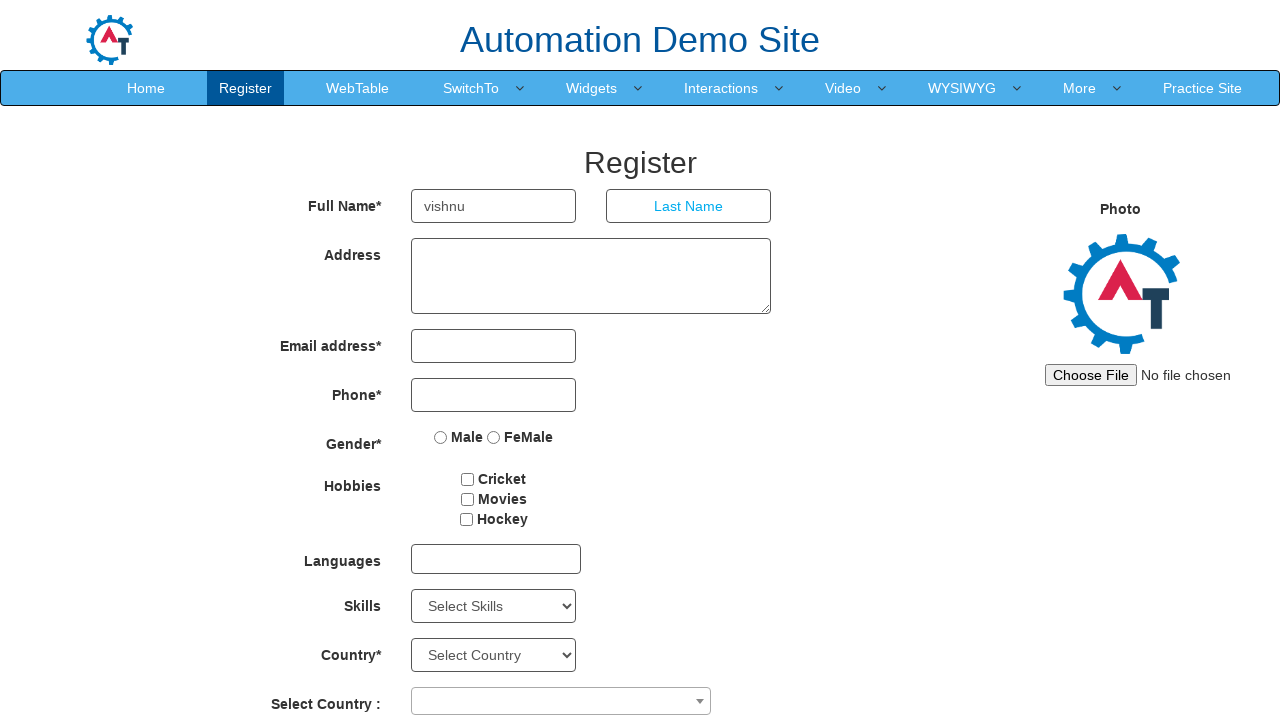

Filled last name field with 'selvam' on input[placeholder='Last Name']
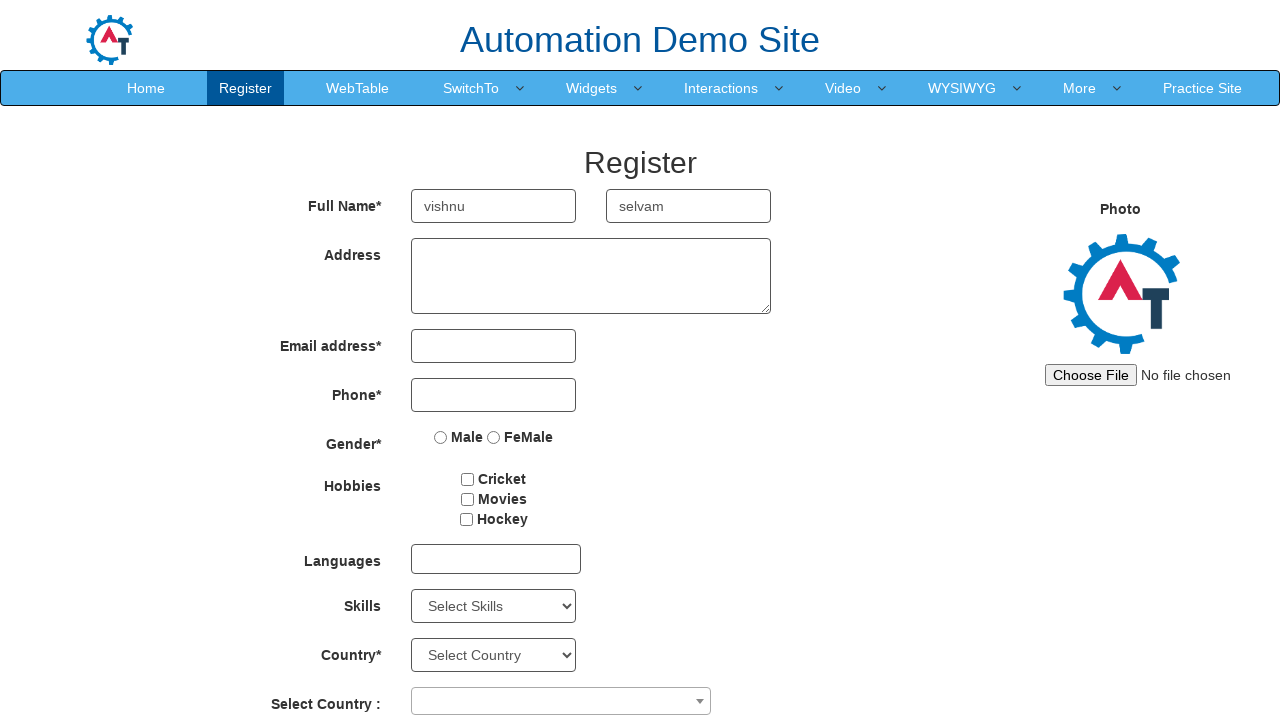

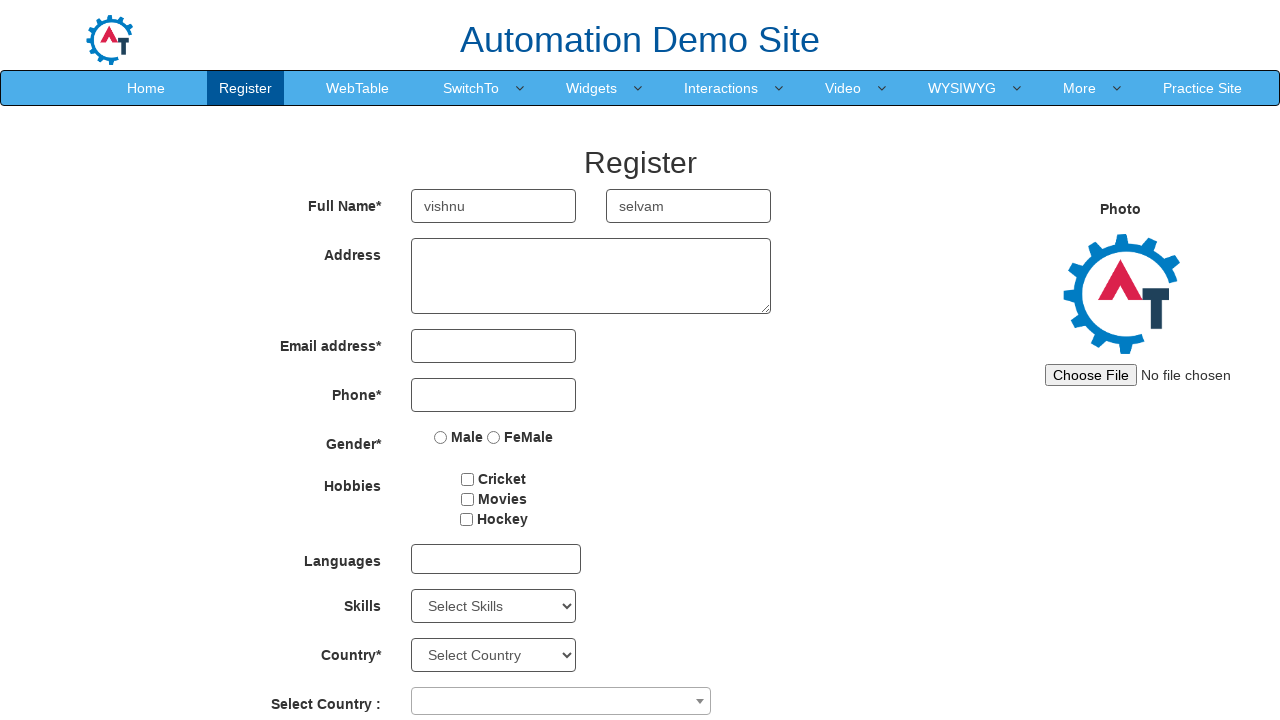